Navigates to a Testsigma blog article and performs a hover action over the "Products" navigation element to demonstrate mouse hover functionality.

Starting URL: https://testsigma.com/blog/action-class-in-selenium/

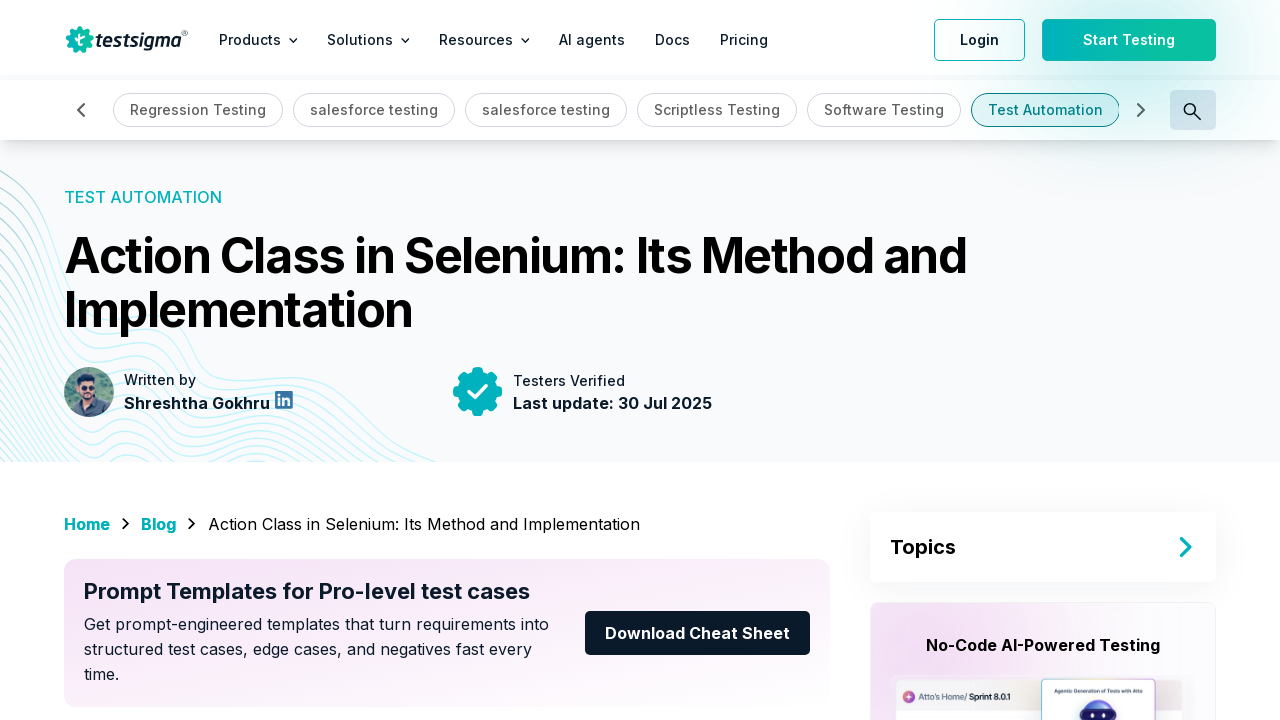

Navigated to Testsigma blog article on Action Class in Selenium
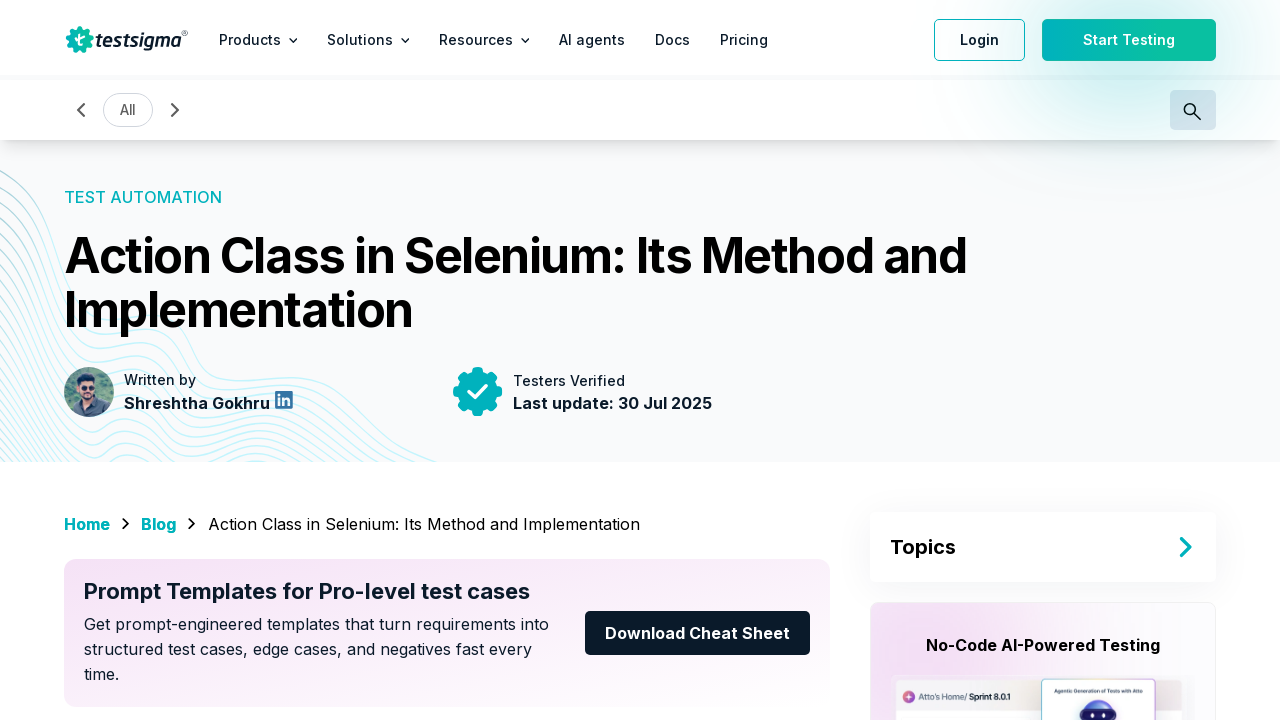

Products navigation element became visible
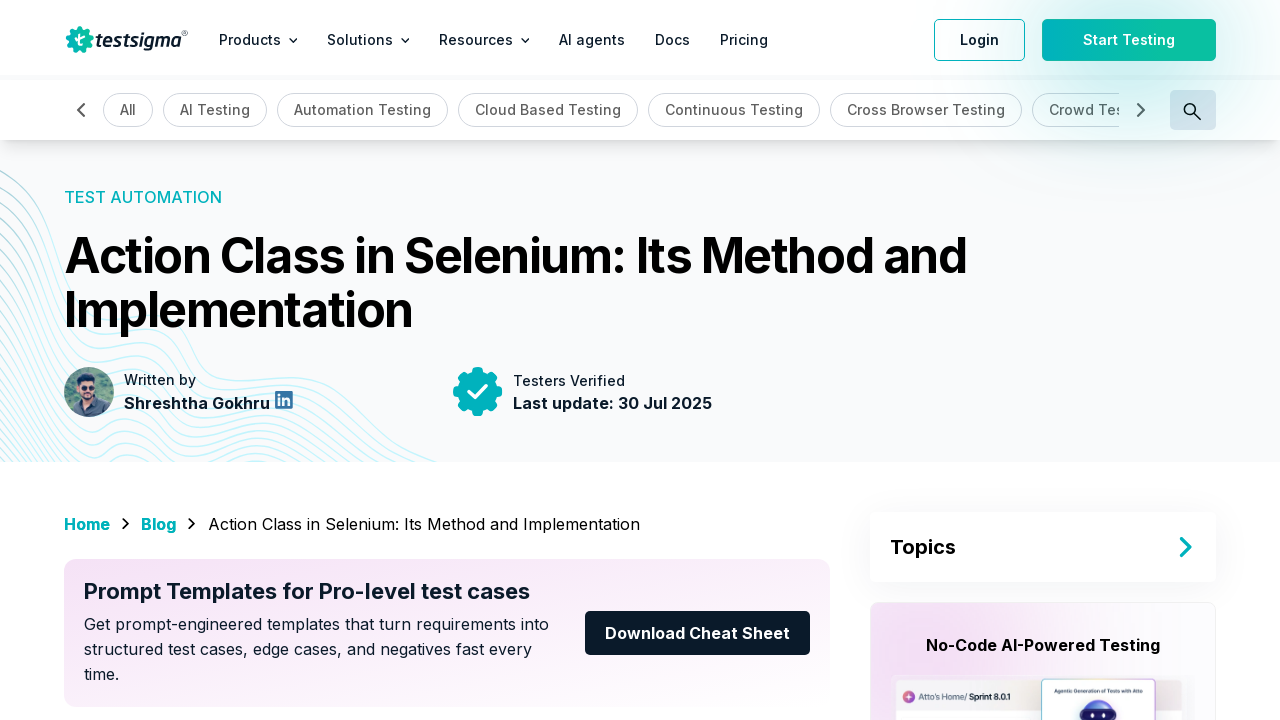

Hovered over Products navigation element to display dropdown menu at (250, 40) on xpath=//p[normalize-space()='Products']
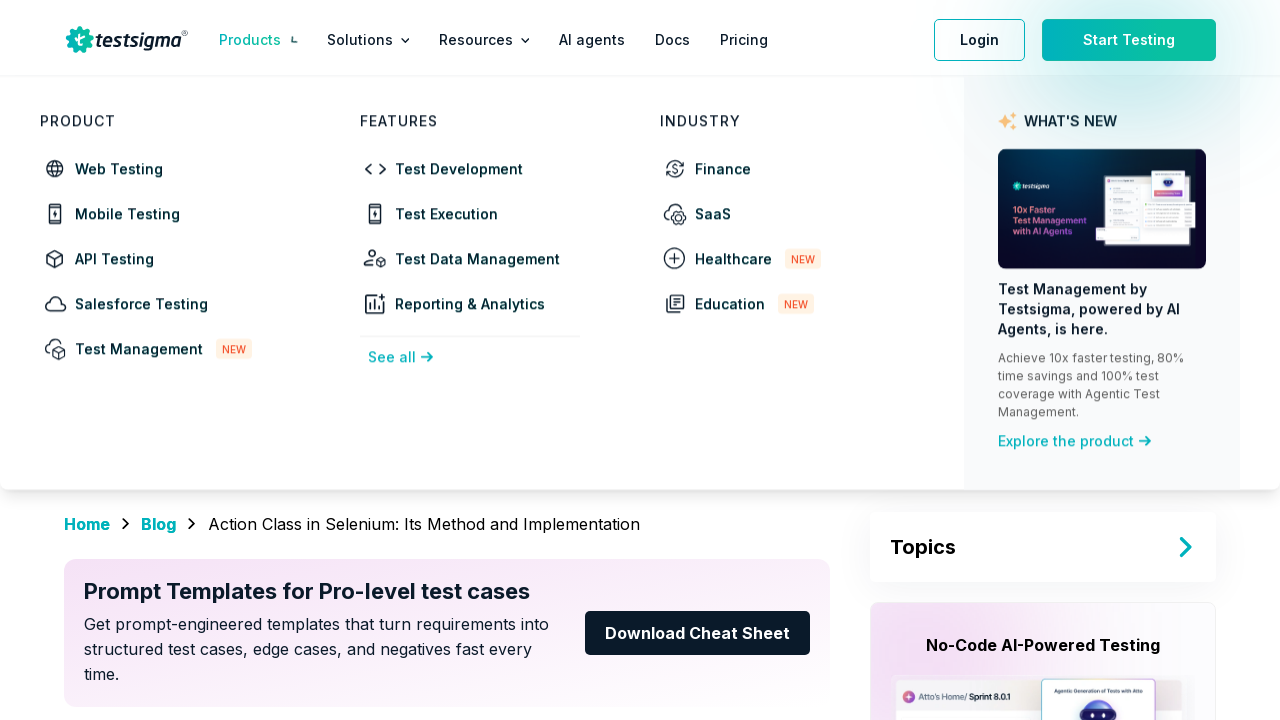

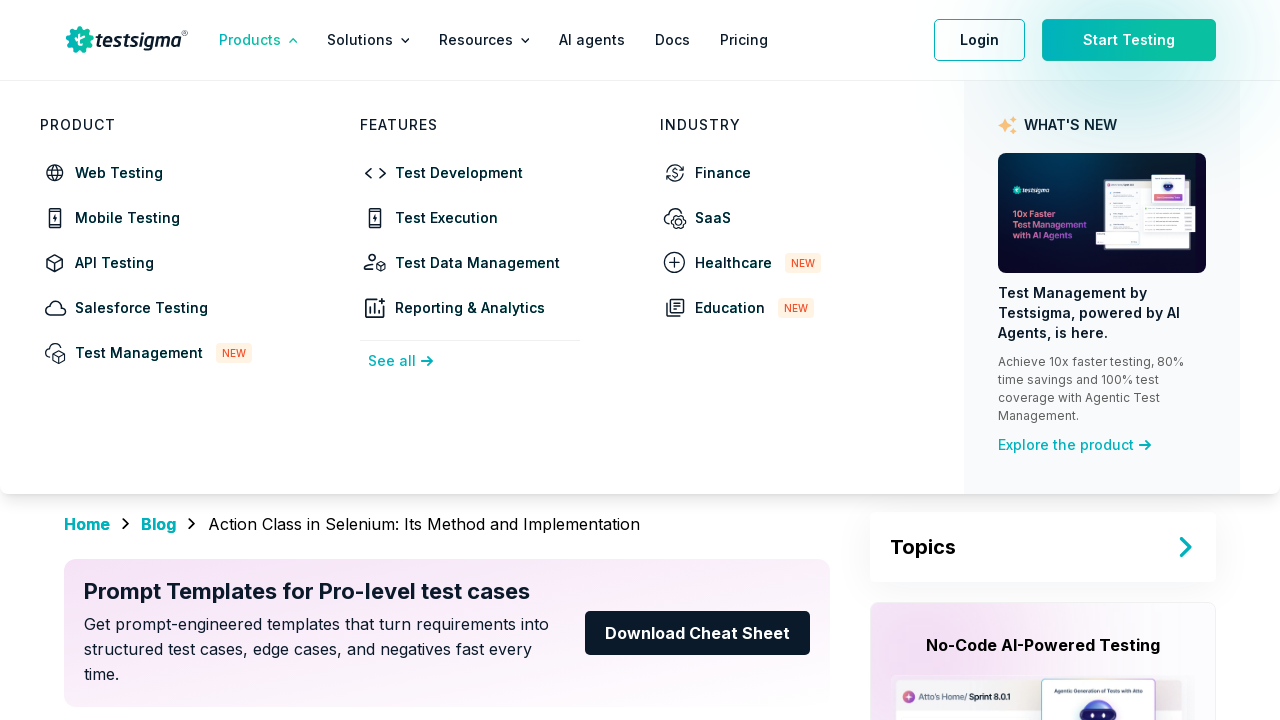